Tests basic navigation by clicking on a "Web form" link and then submitting an empty form to verify the submission page is reached

Starting URL: https://bonigarcia.dev/selenium-webdriver-java/

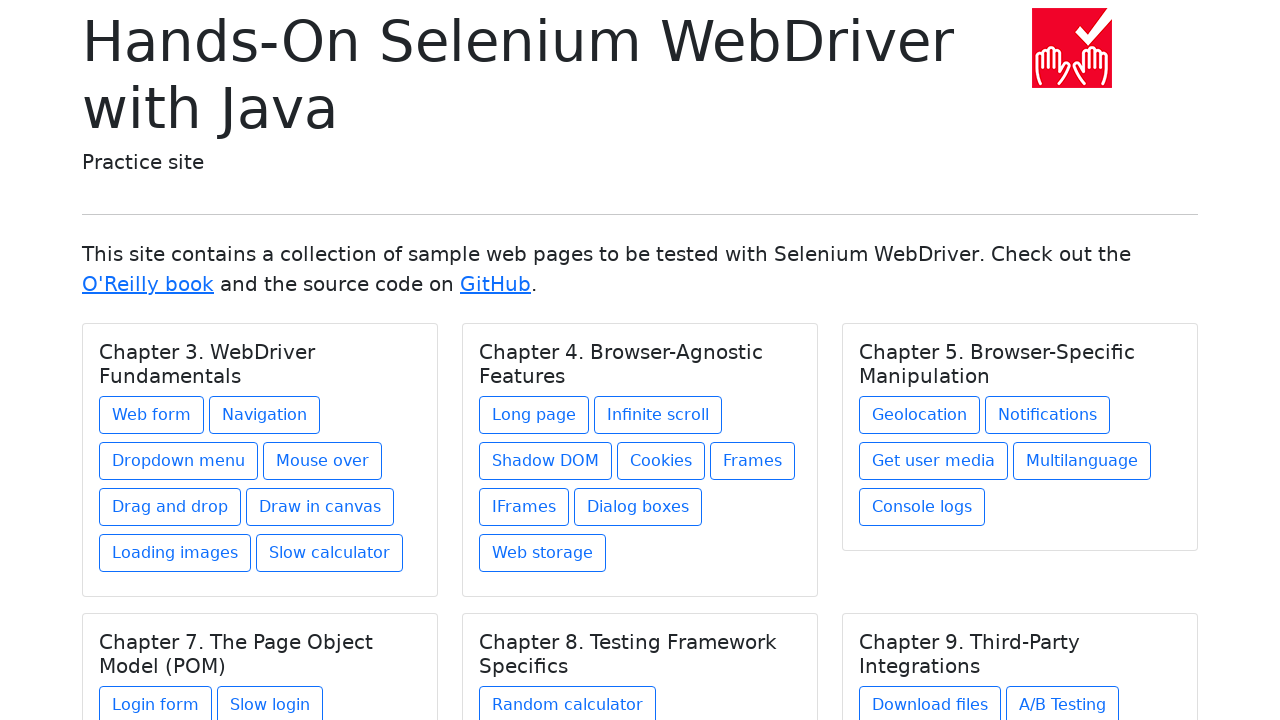

Navigated to starting URL
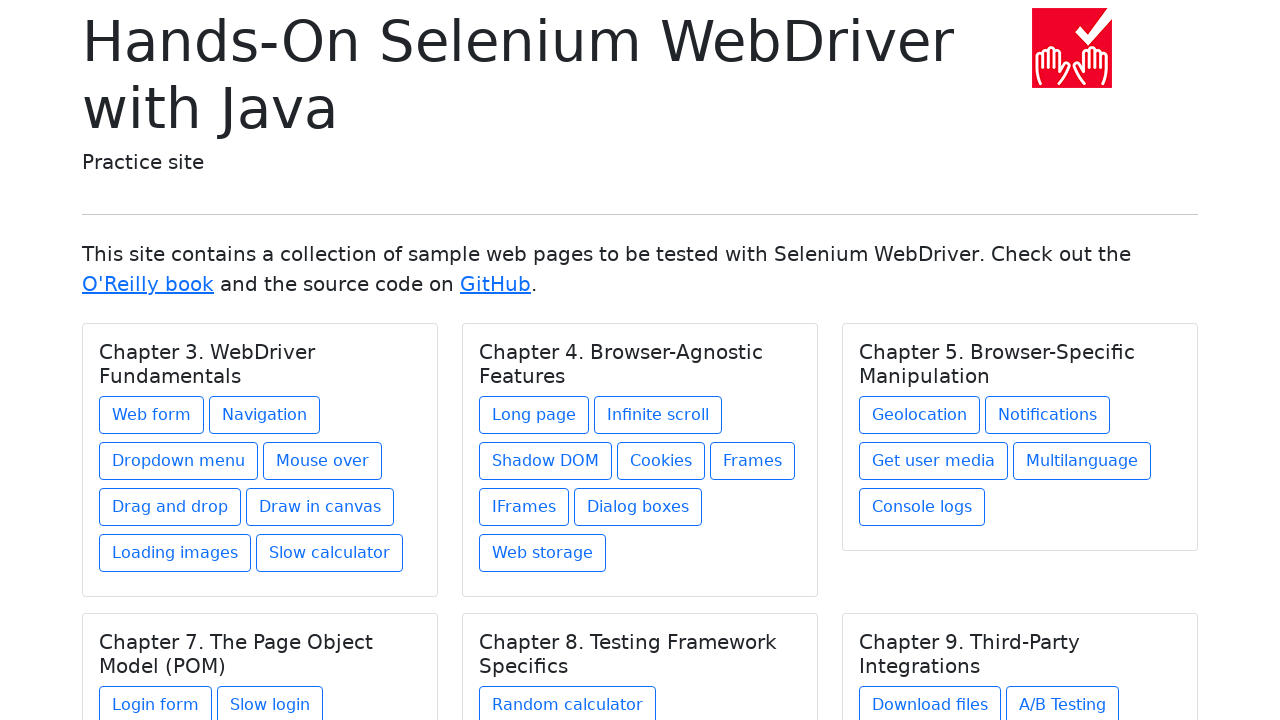

Clicked on 'Web form' link at (152, 415) on text=Web form
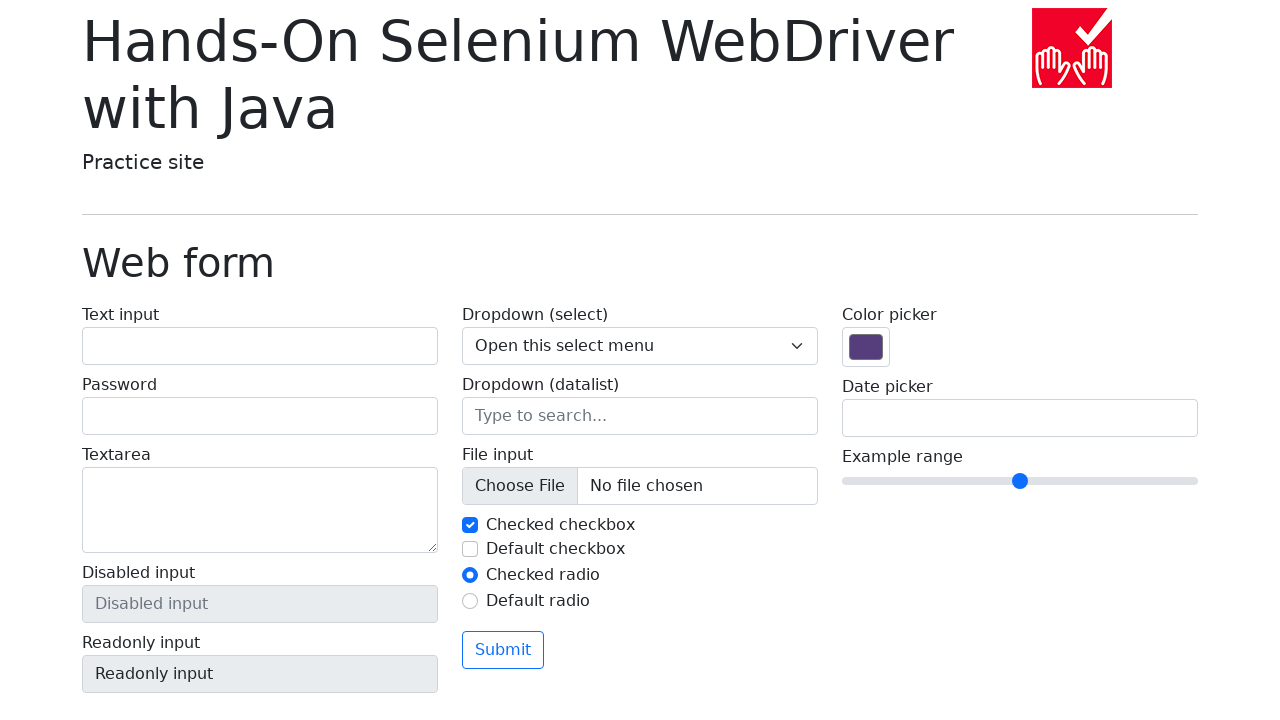

Web form page loaded with submit button visible
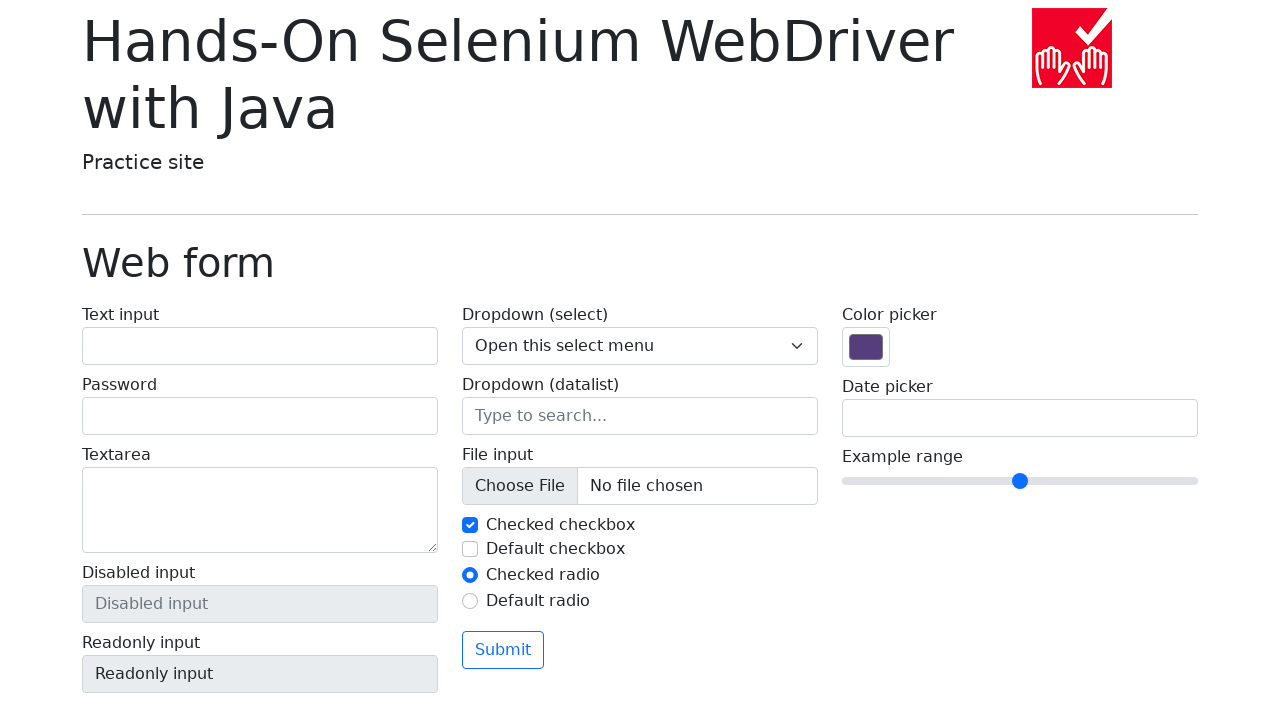

Clicked submit button with empty form at (503, 650) on button[type='submit']
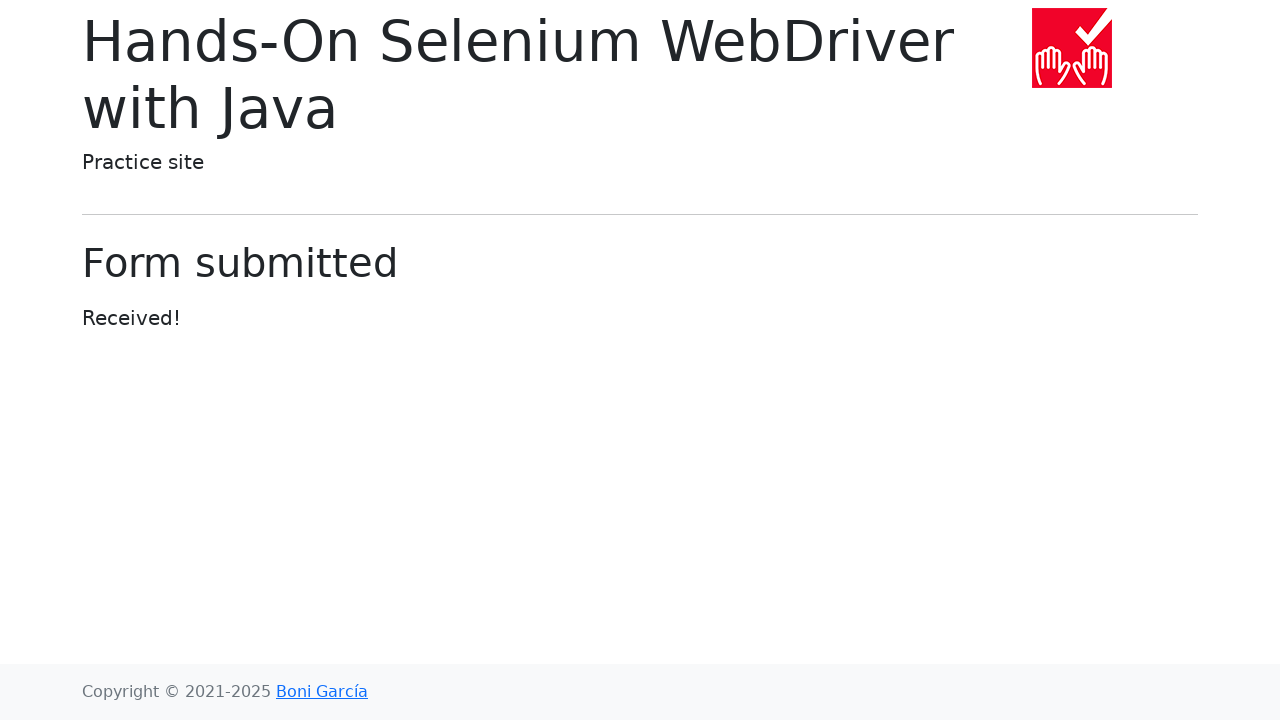

Form submission successful - reached confirmation page
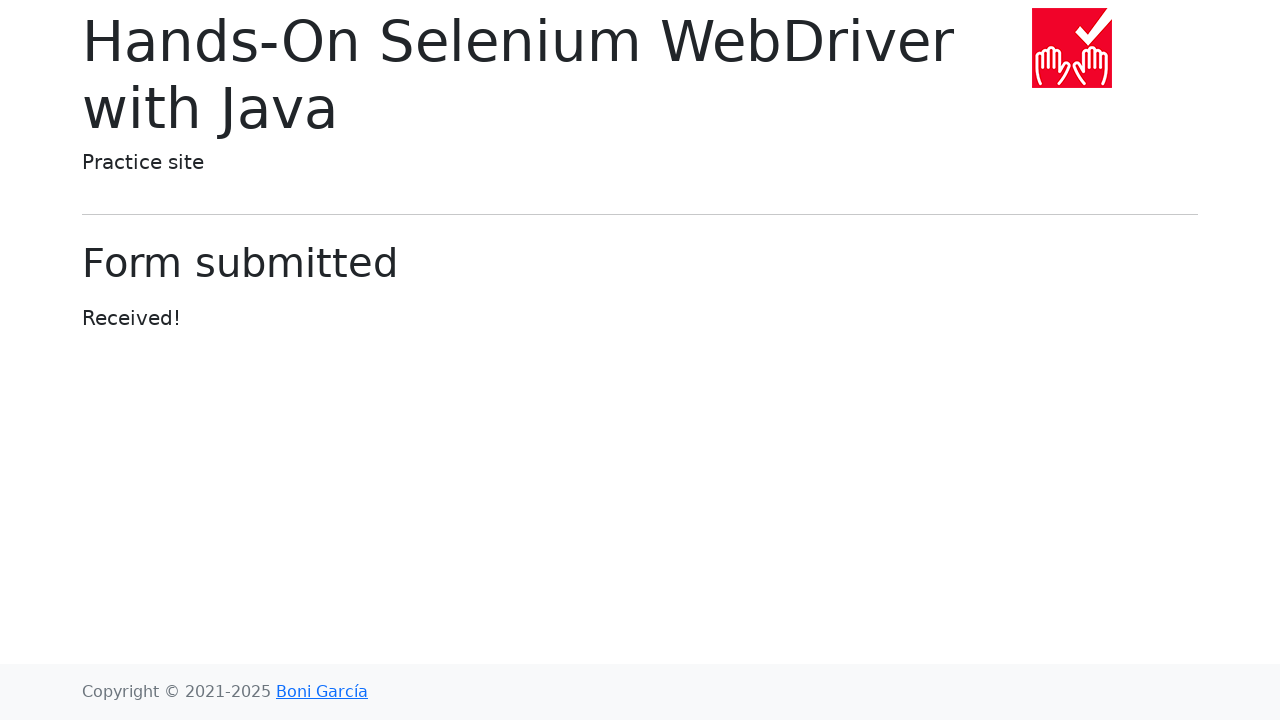

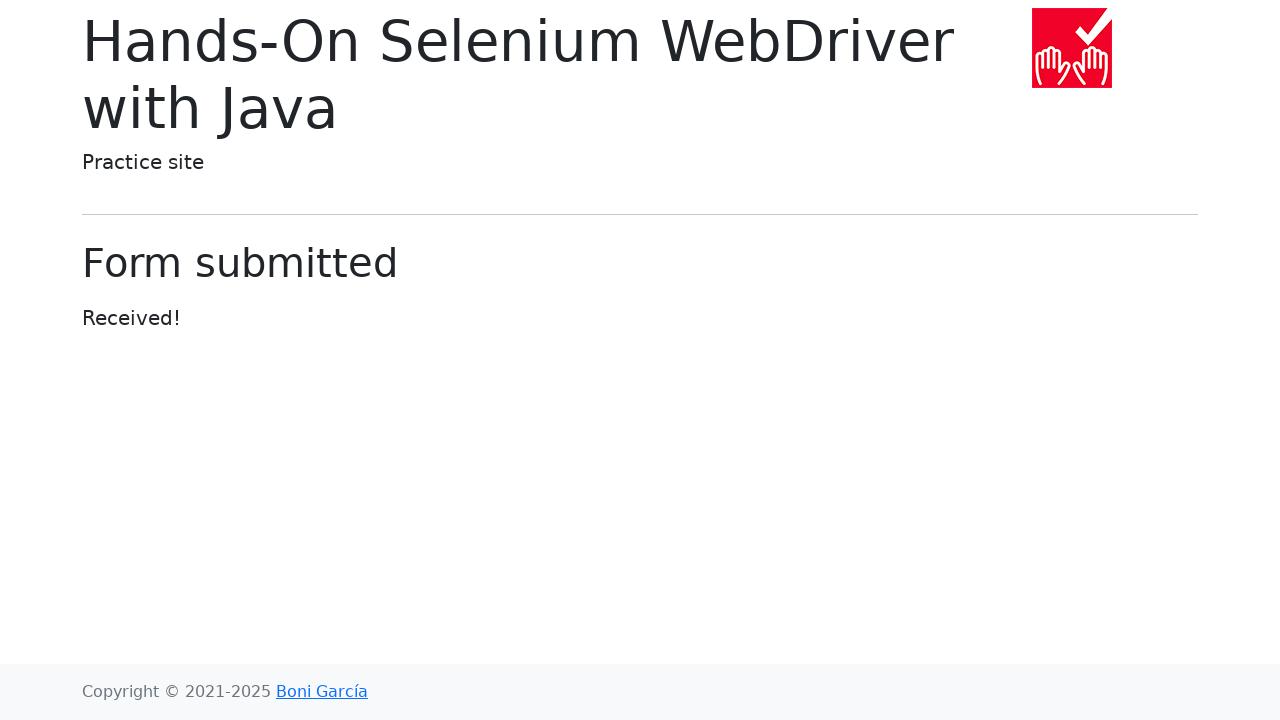